Tests various input field interactions including typing text, appending to existing values, checking if fields are disabled, clearing fields, and retrieving field values

Starting URL: https://www.leafground.com/input.xhtml

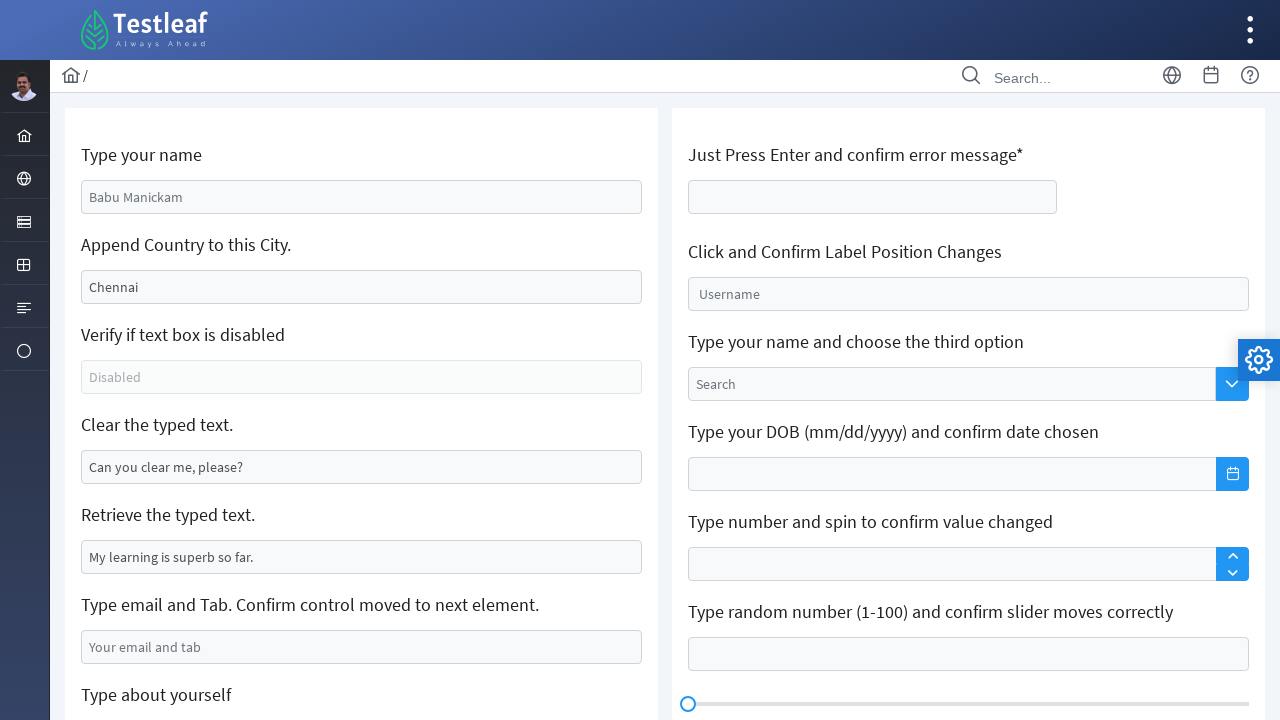

Filled first input field with 'Sivaram' on //input[@placeholder='Babu Manickam']
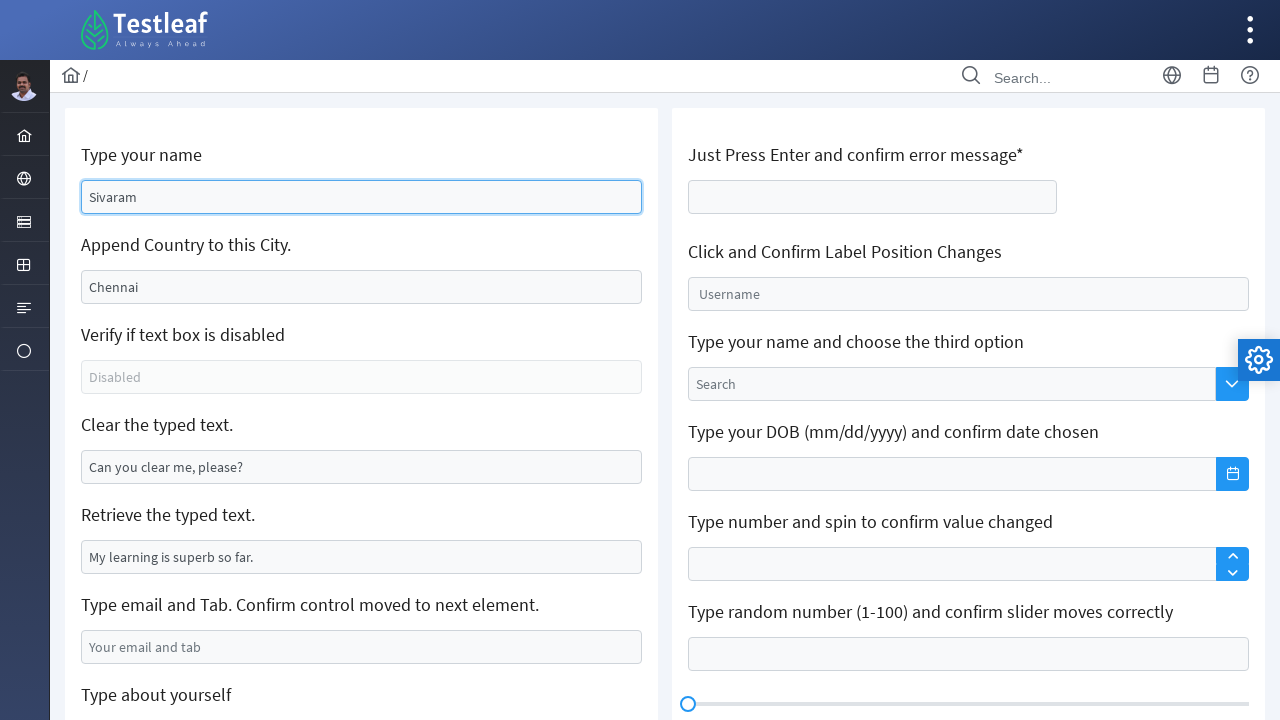

Cleared city input field on xpath=//input[@value='Chennai']
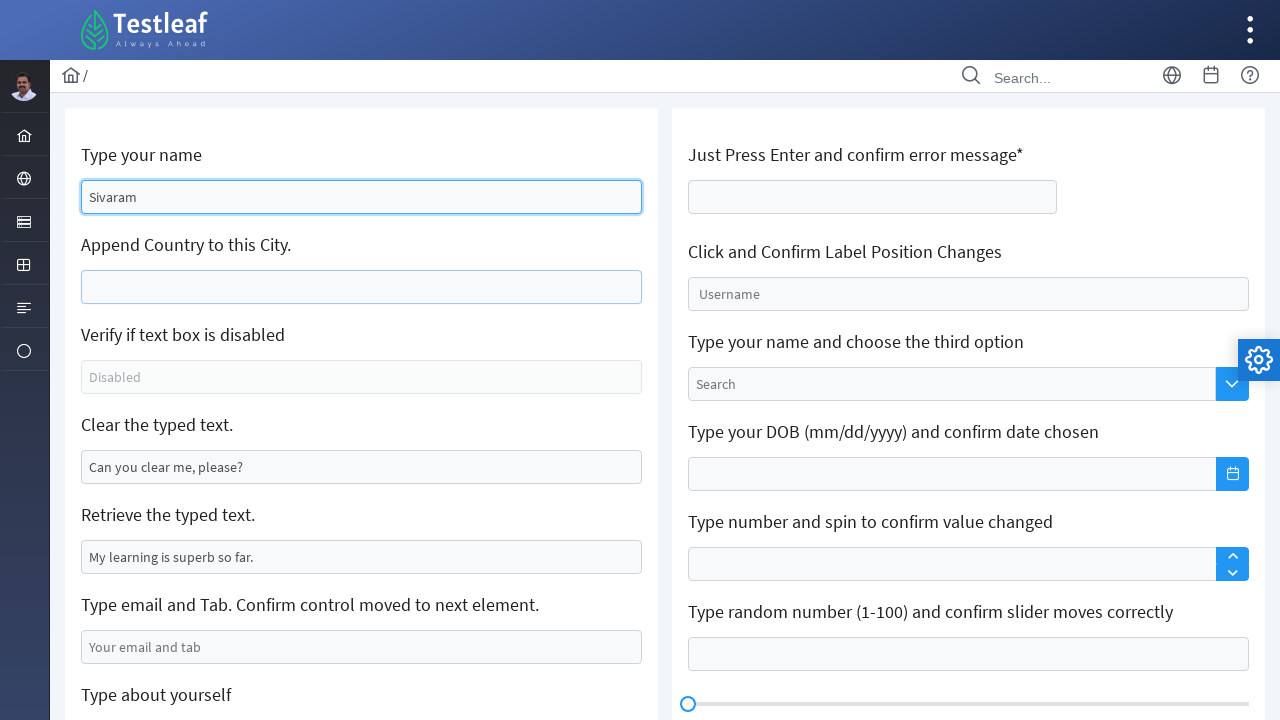

Filled city field with 'Chennai TamilNadu' on //input[@value='Chennai']
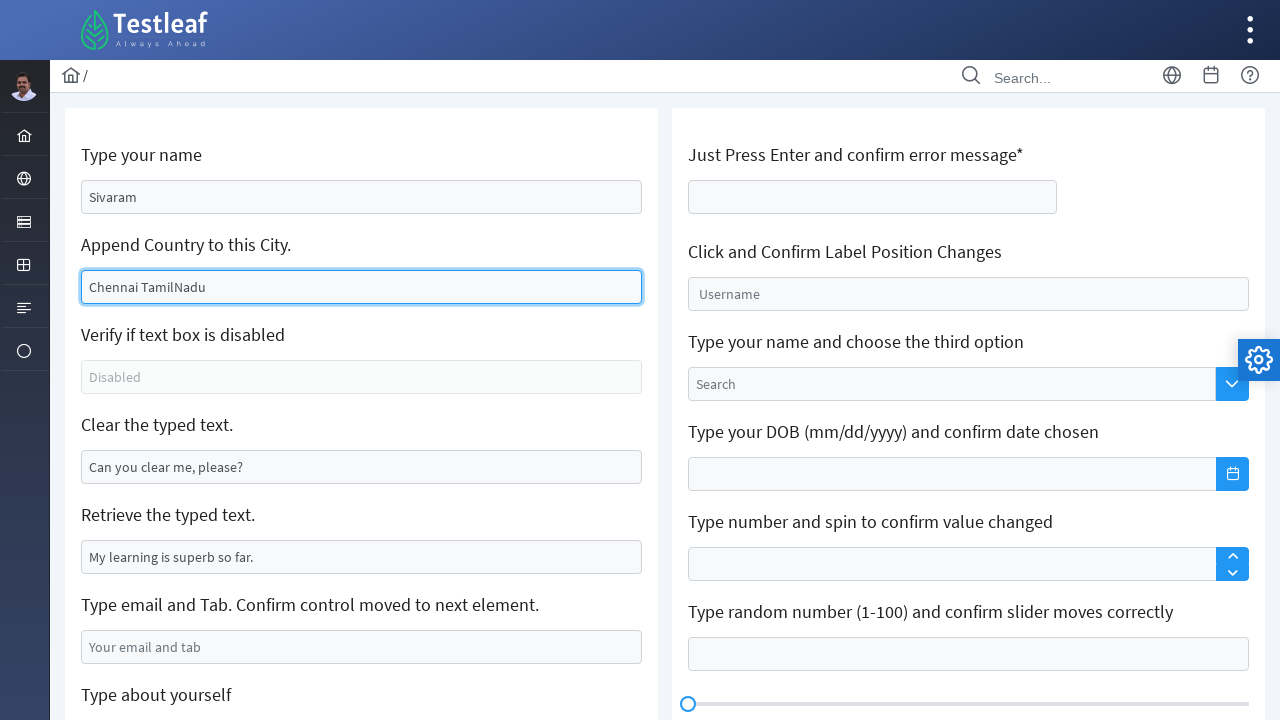

Checked if disabled field is disabled
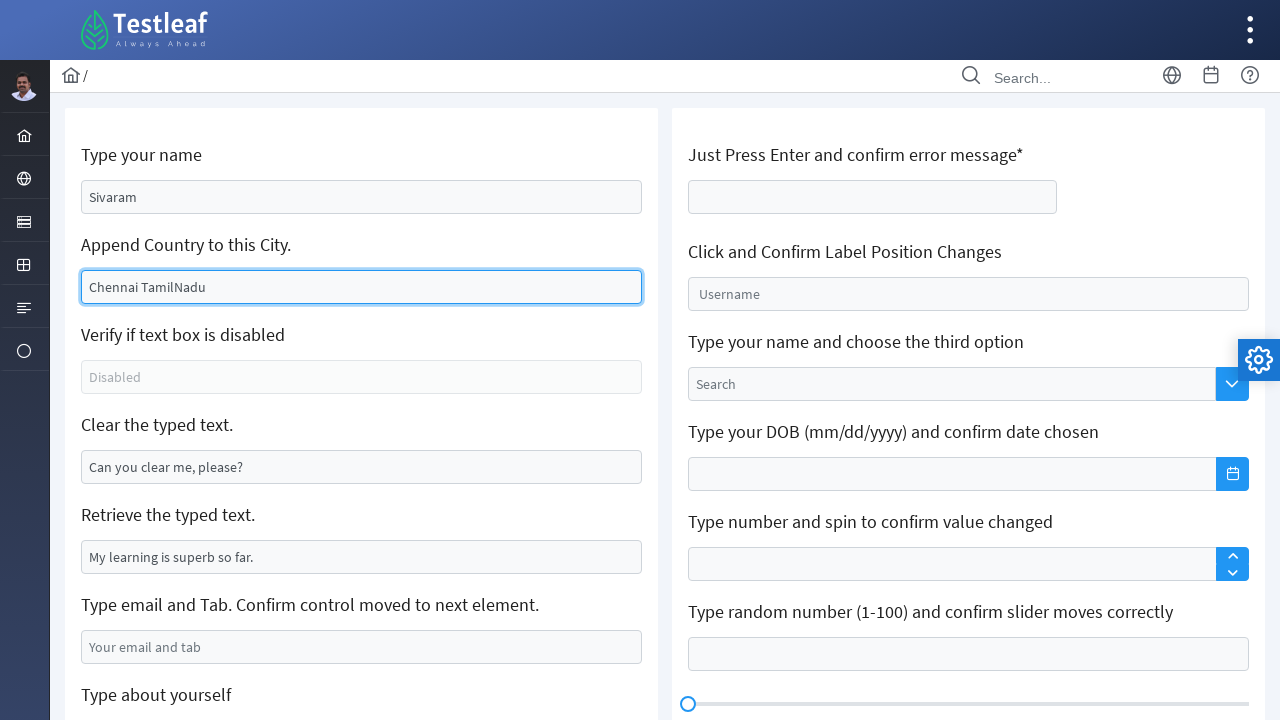

Verified that test box is disabled
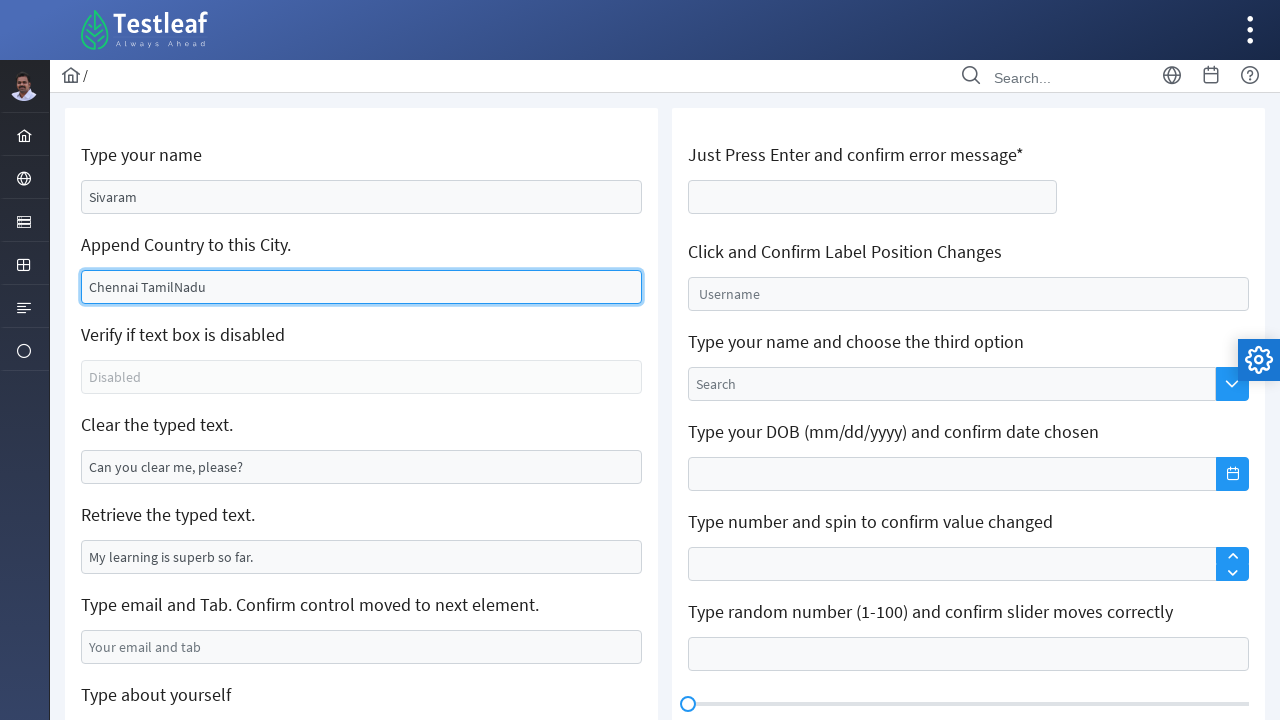

Cleared pre-filled text field on xpath=//input[@value='Can you clear me, please?']
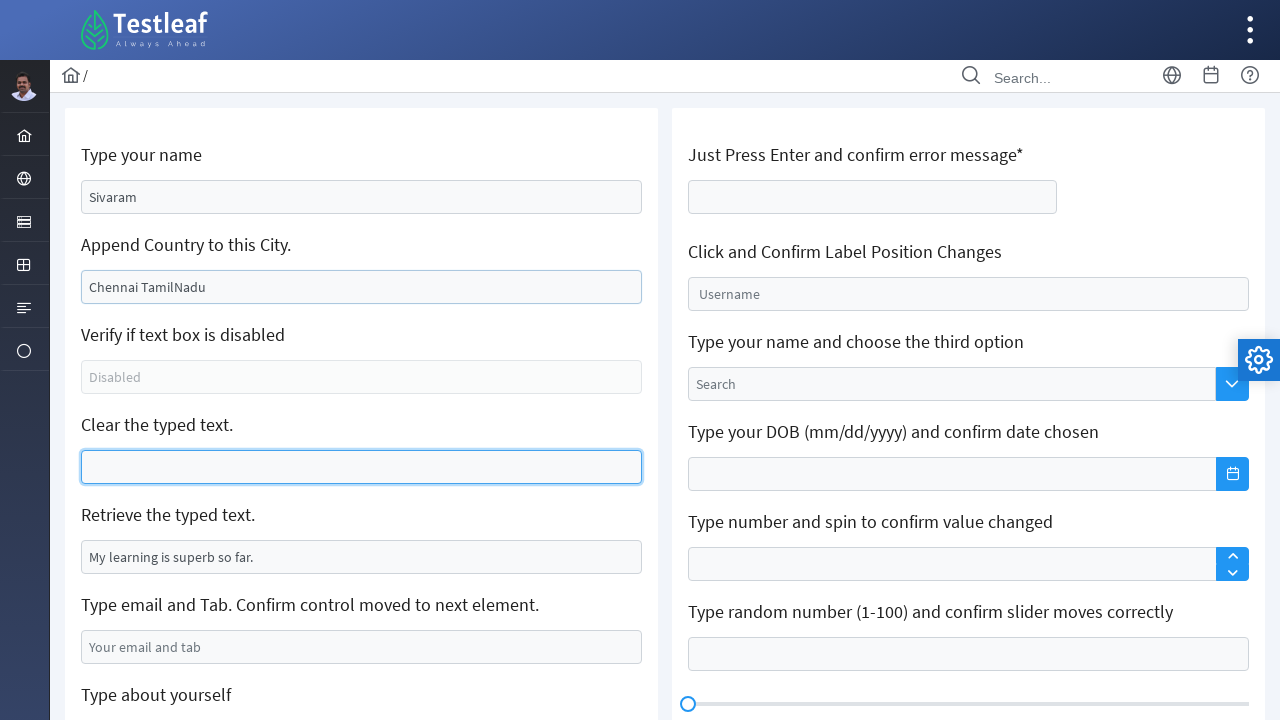

Retrieved value from learning field
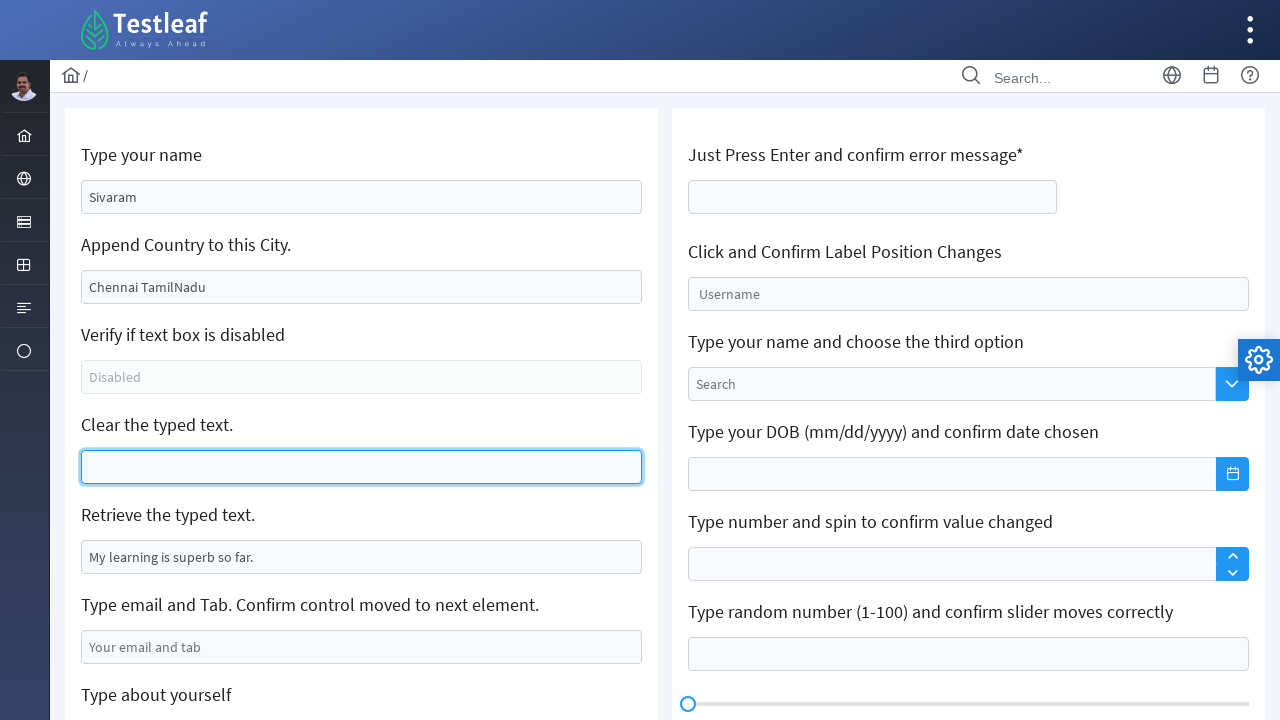

Printed retrieved text: My learning is superb so far.
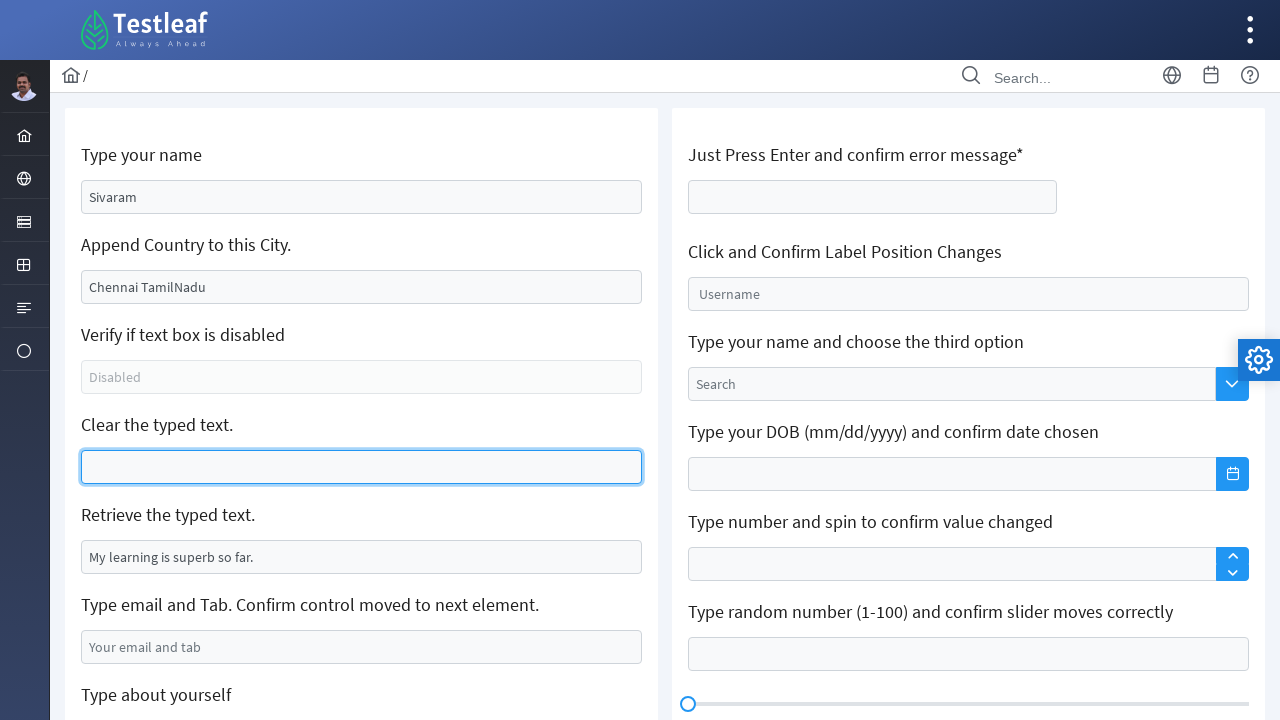

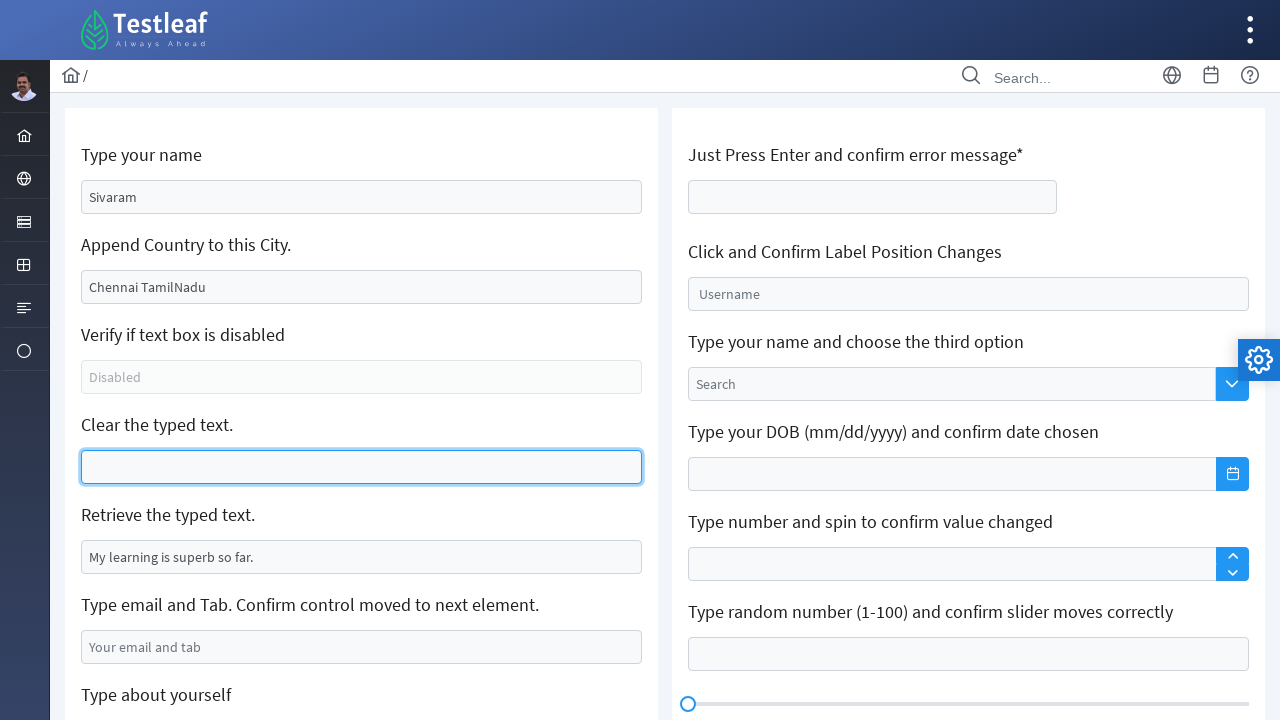